Tests modal dialog functionality by clicking a button to open a modal and then closing it using JavaScript execution

Starting URL: https://formy-project.herokuapp.com/modal

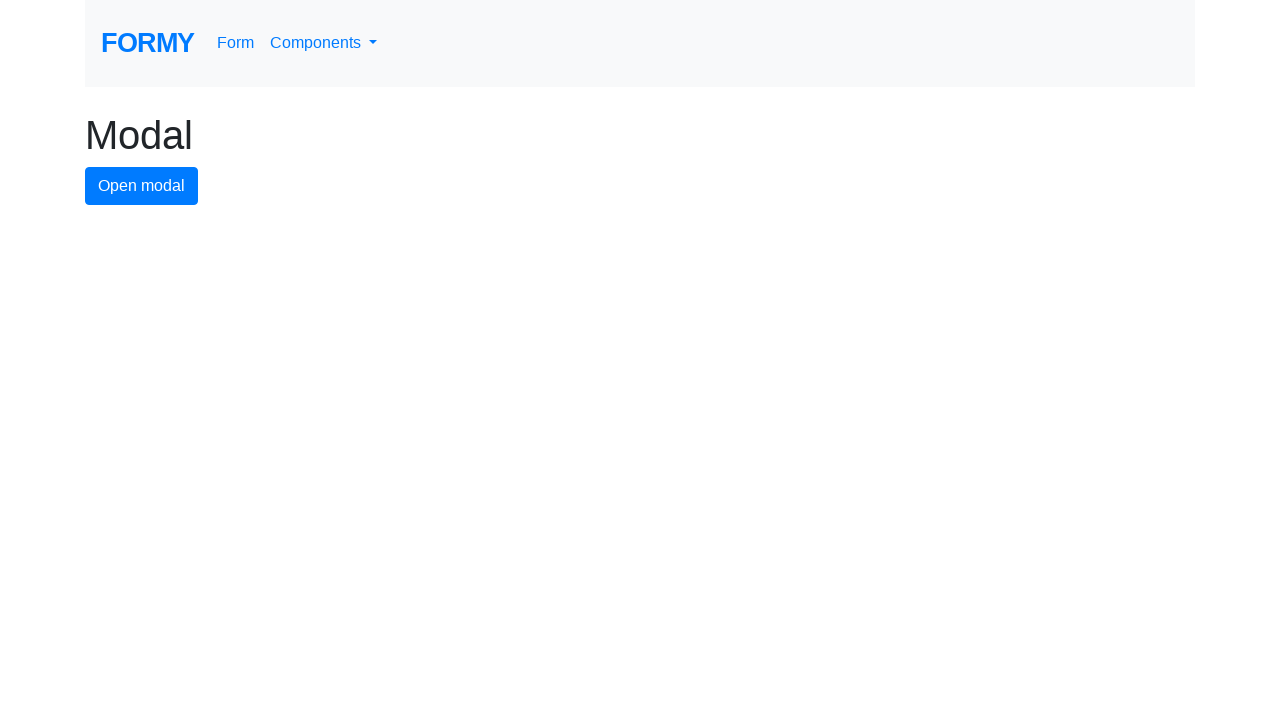

Clicked modal button to open the modal dialog at (142, 186) on #modal-button
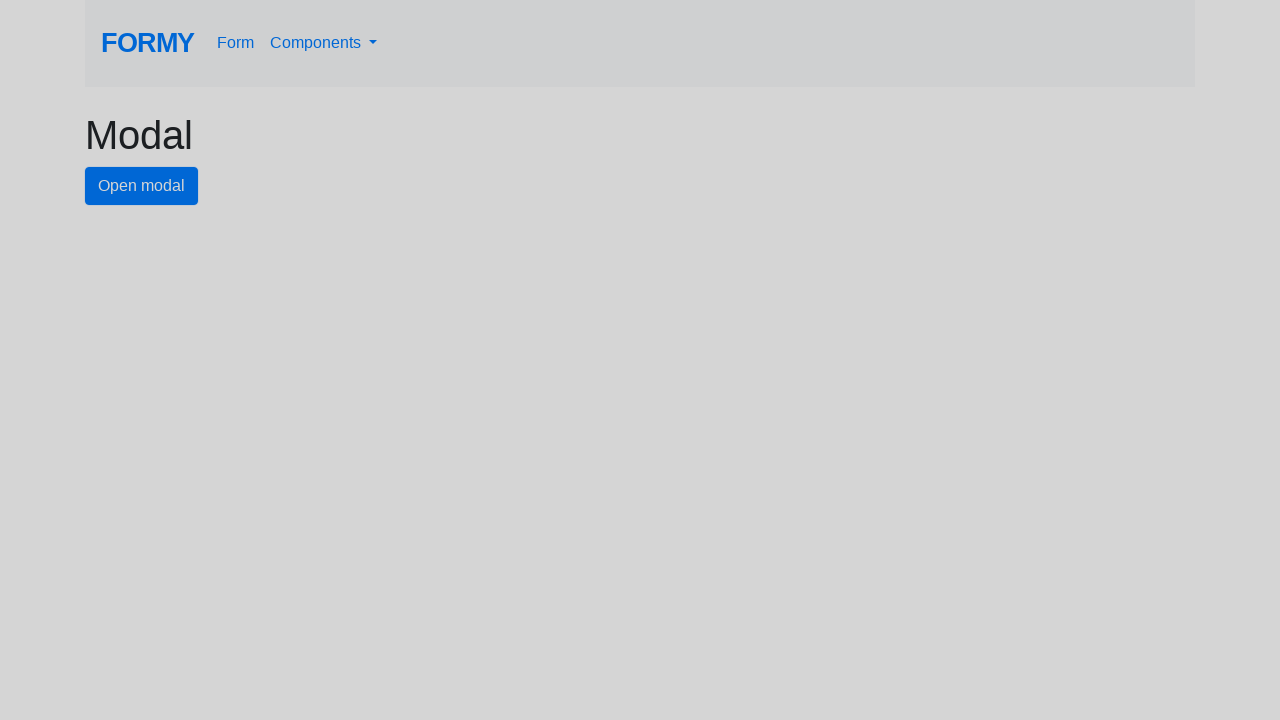

Waited for modal to appear
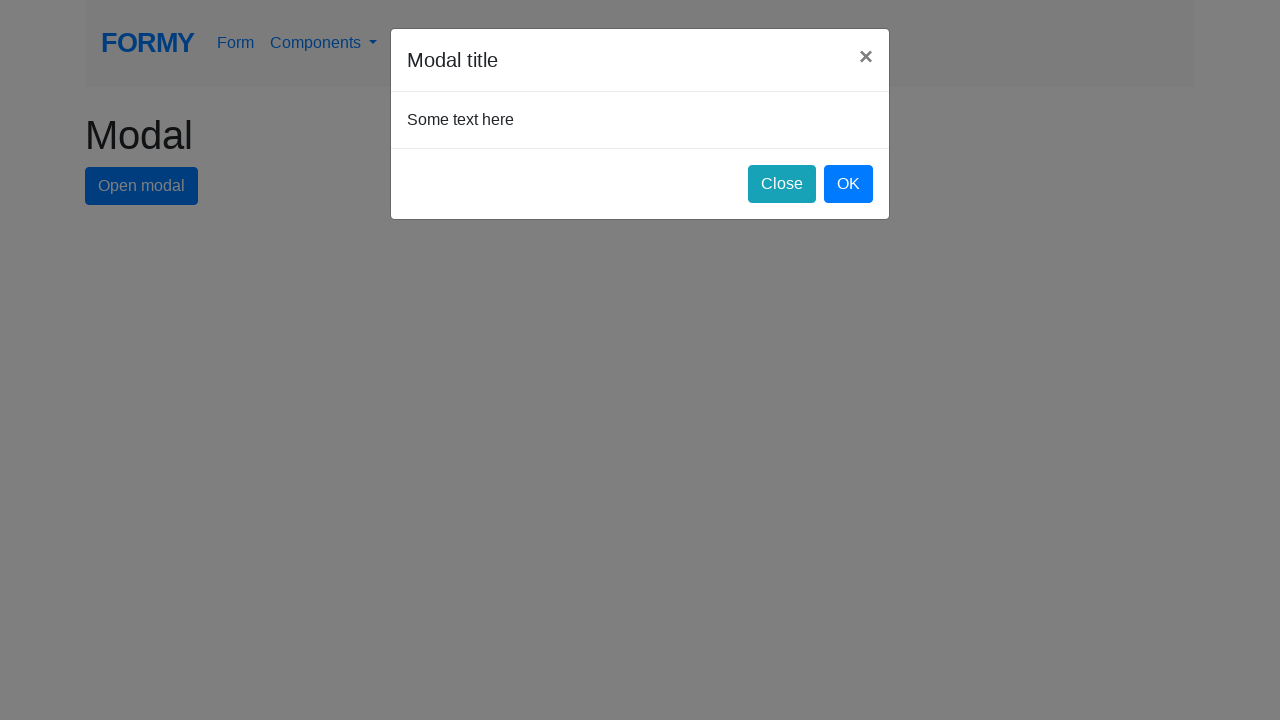

Clicked close button to dismiss the modal at (782, 184) on #close-button
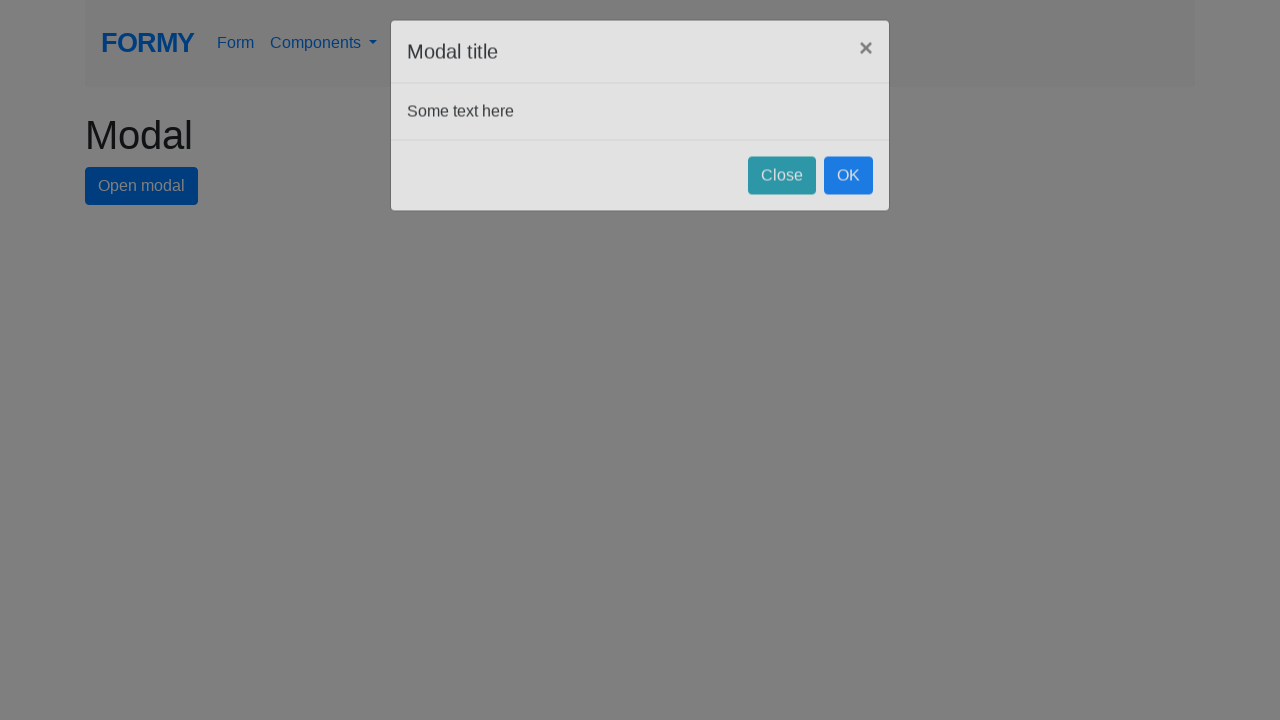

Waited for modal to close
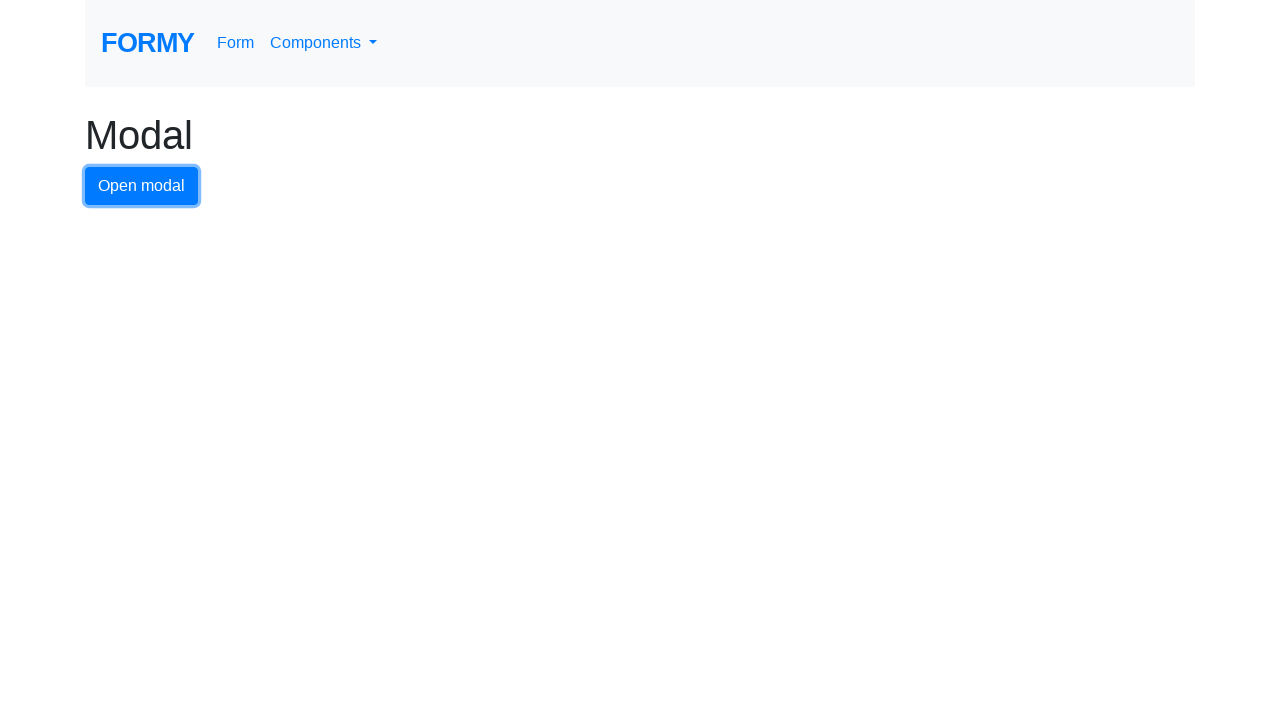

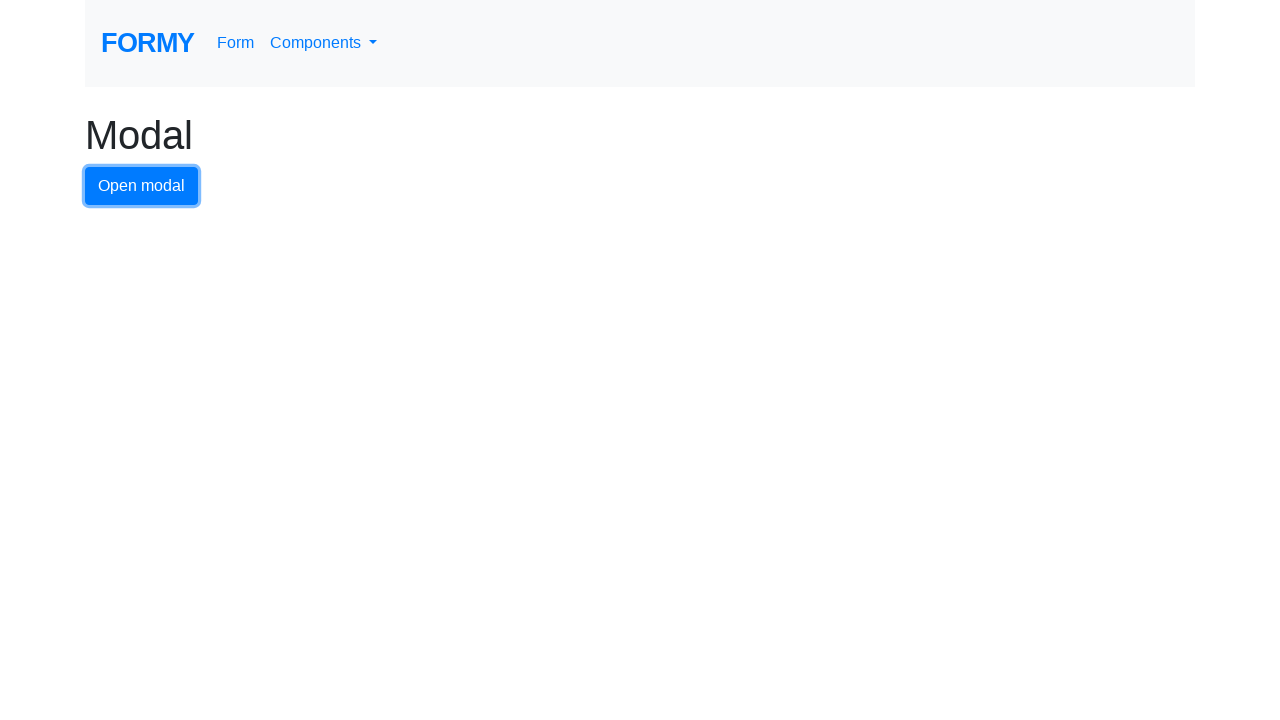